Tests the search functionality on Python.org website by searching for "BeautifulSoup" in the search field

Starting URL: http://www.python.org

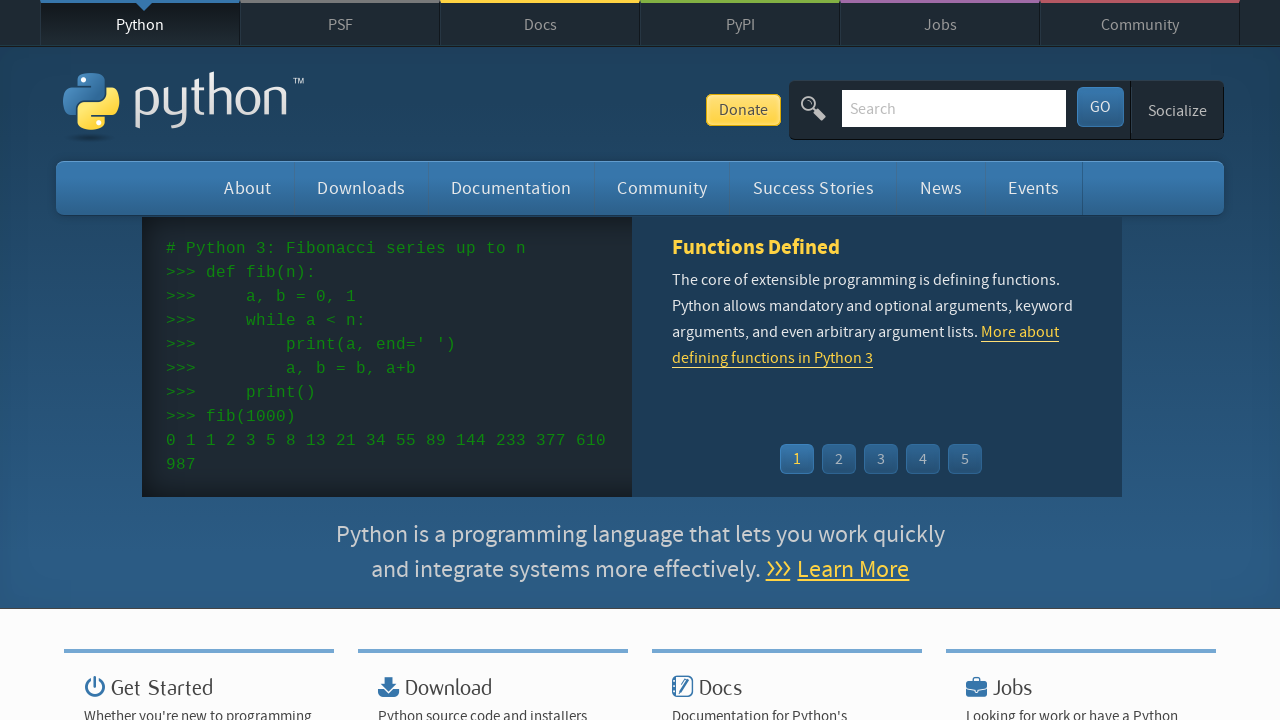

Filled search field with 'BeautifulSoup' on input#id-search-field
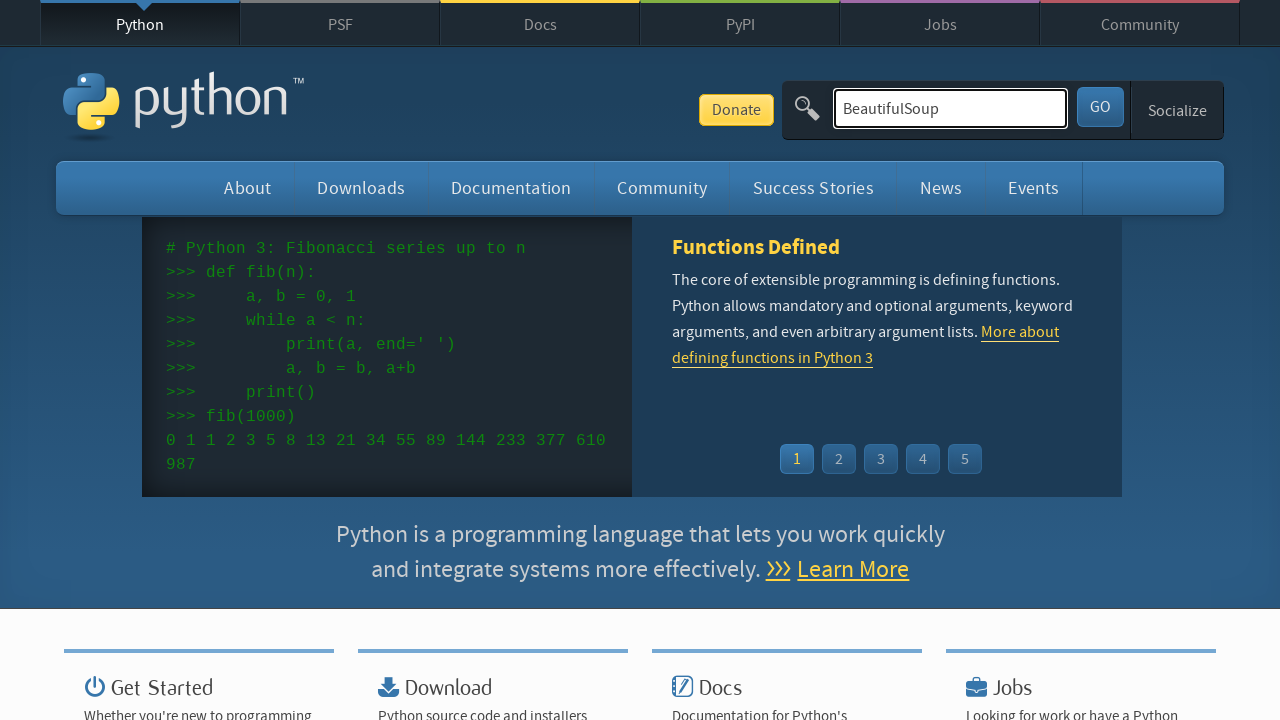

Pressed Enter to submit search on input#id-search-field
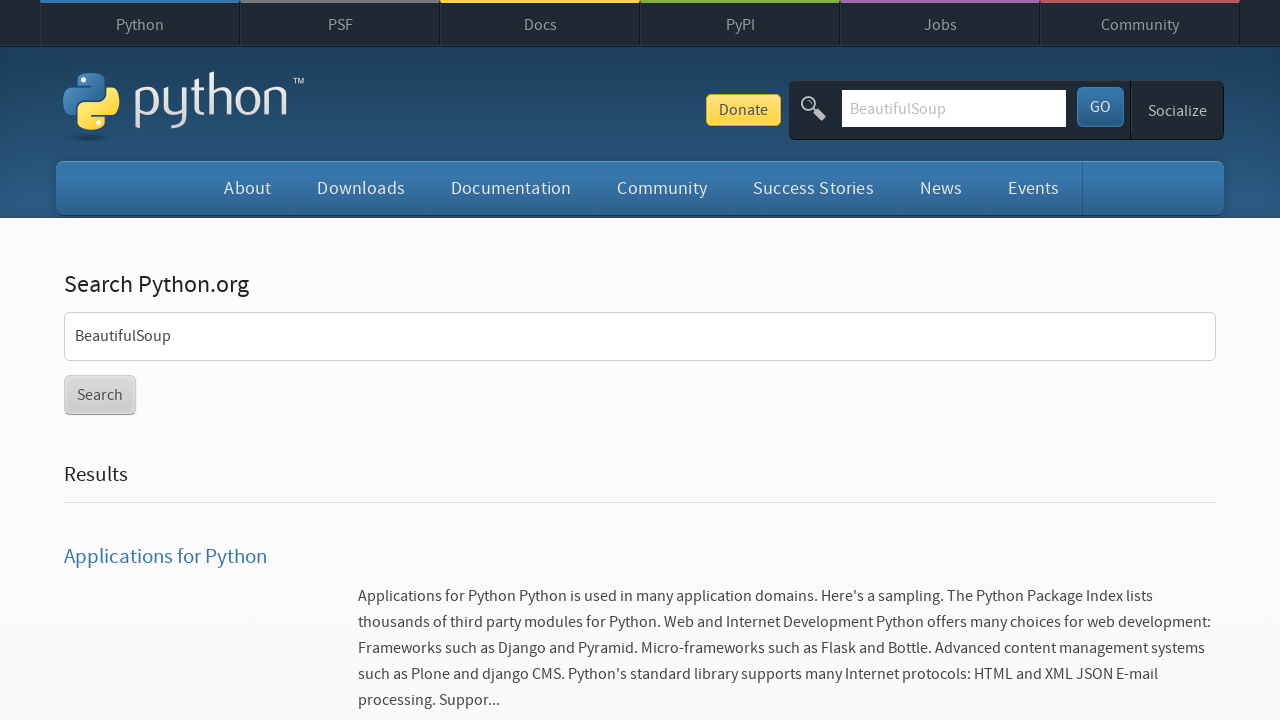

Waited for search results to load
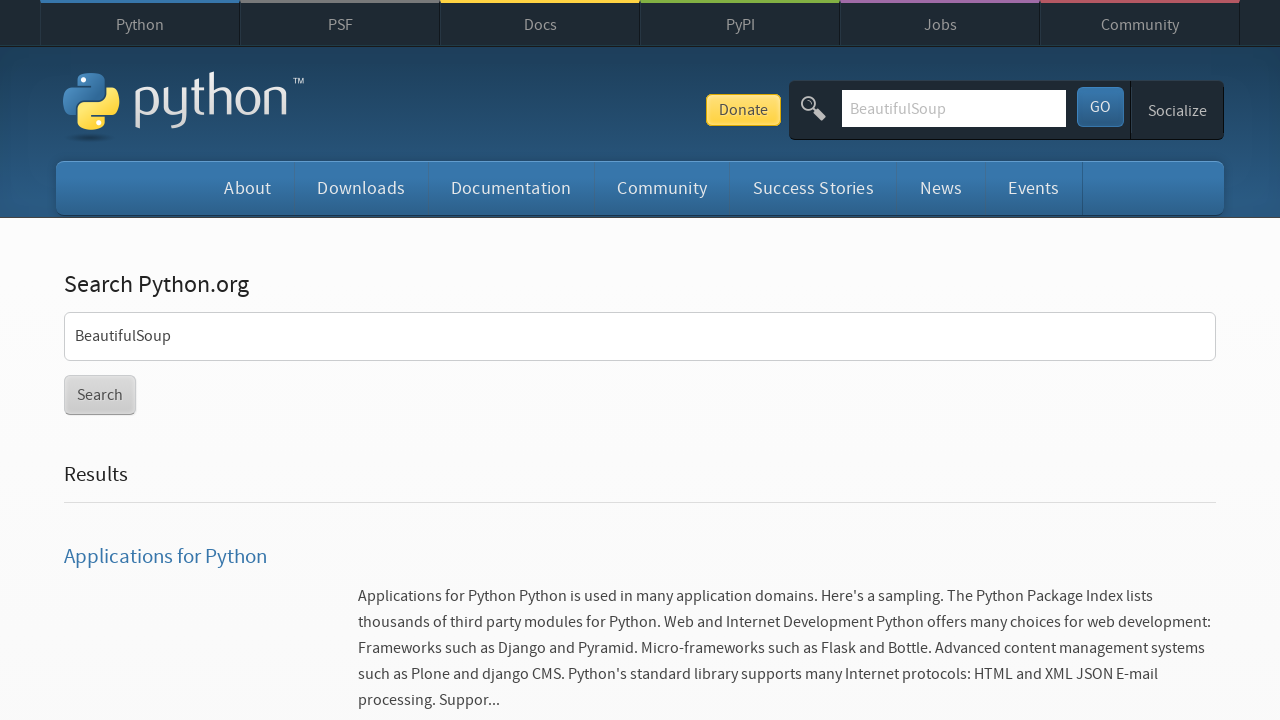

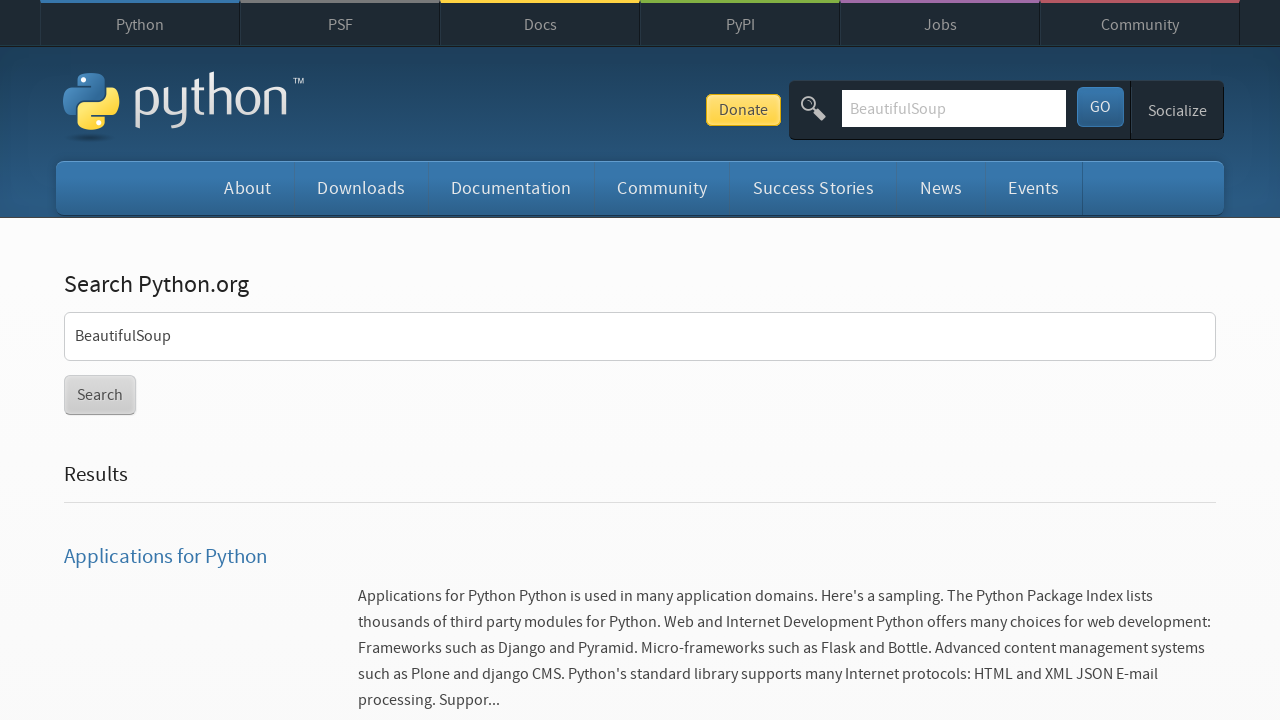